Tests navigation through a demo application by clicking on "Web Table" section and then "Dynamic Web Table" link, and verifies that dynamic table content loads properly.

Starting URL: https://demoapps.qspiders.com/ui?scenario=1

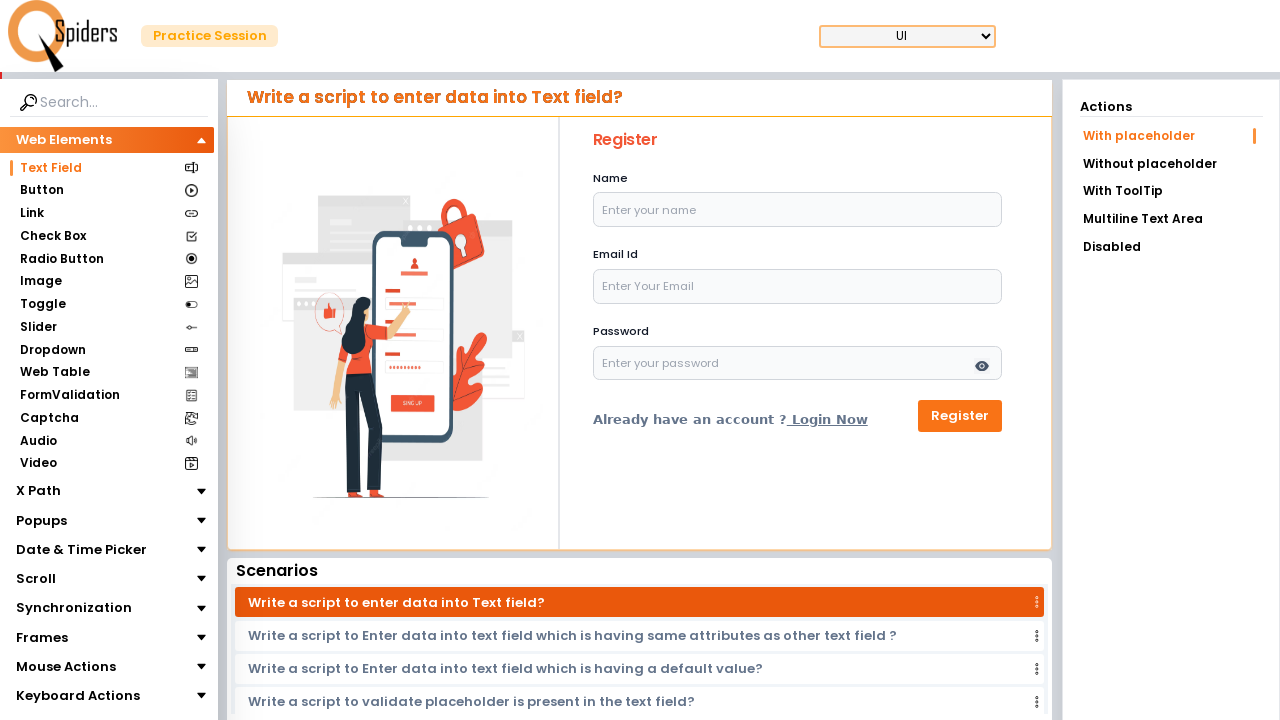

Clicked on 'Web Table' section at (54, 373) on xpath=//section[text()='Web Table']
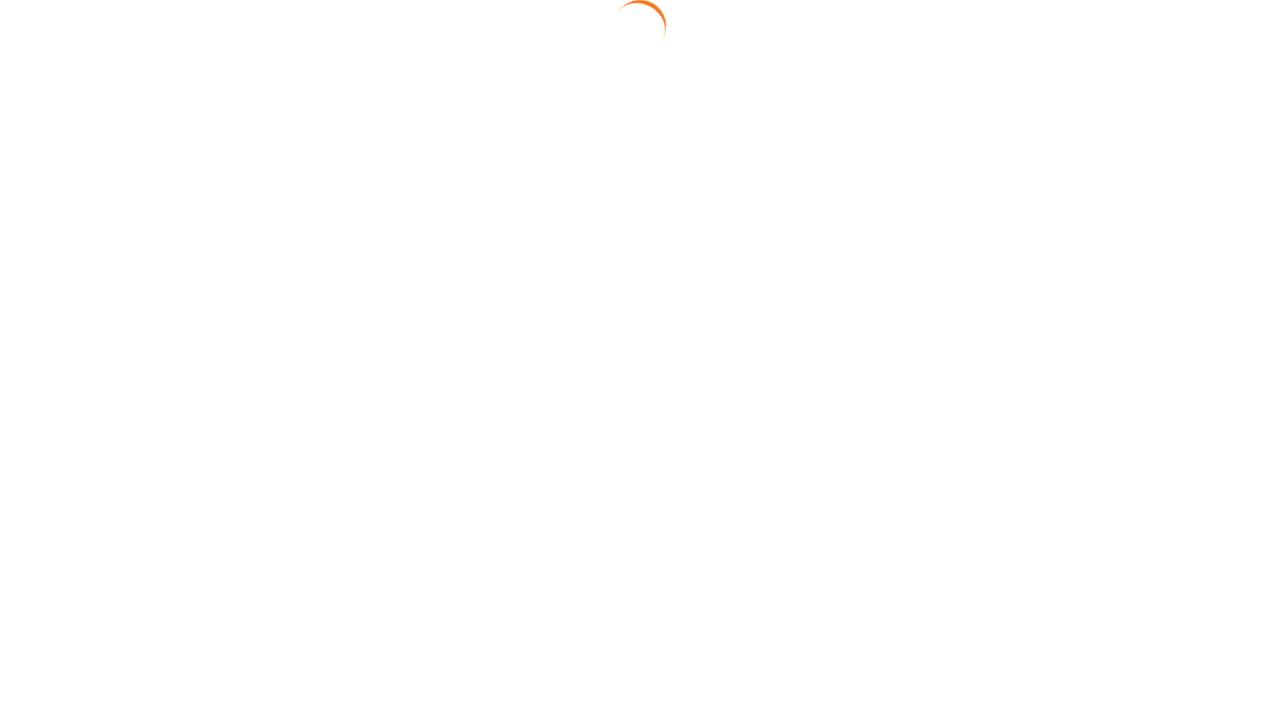

Clicked on 'Dynamic Web Table' link at (1170, 163) on text=Dynamic Web Table
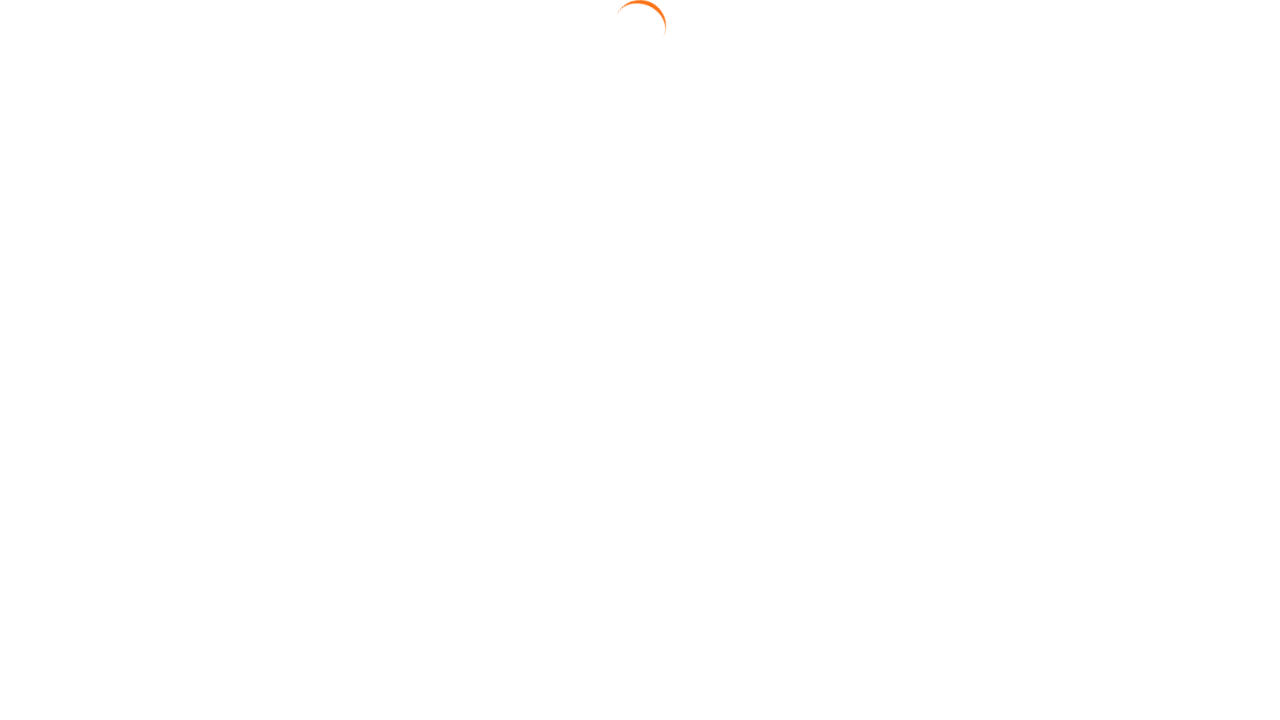

Dynamic table loaded and Samsung Galaxy row is visible
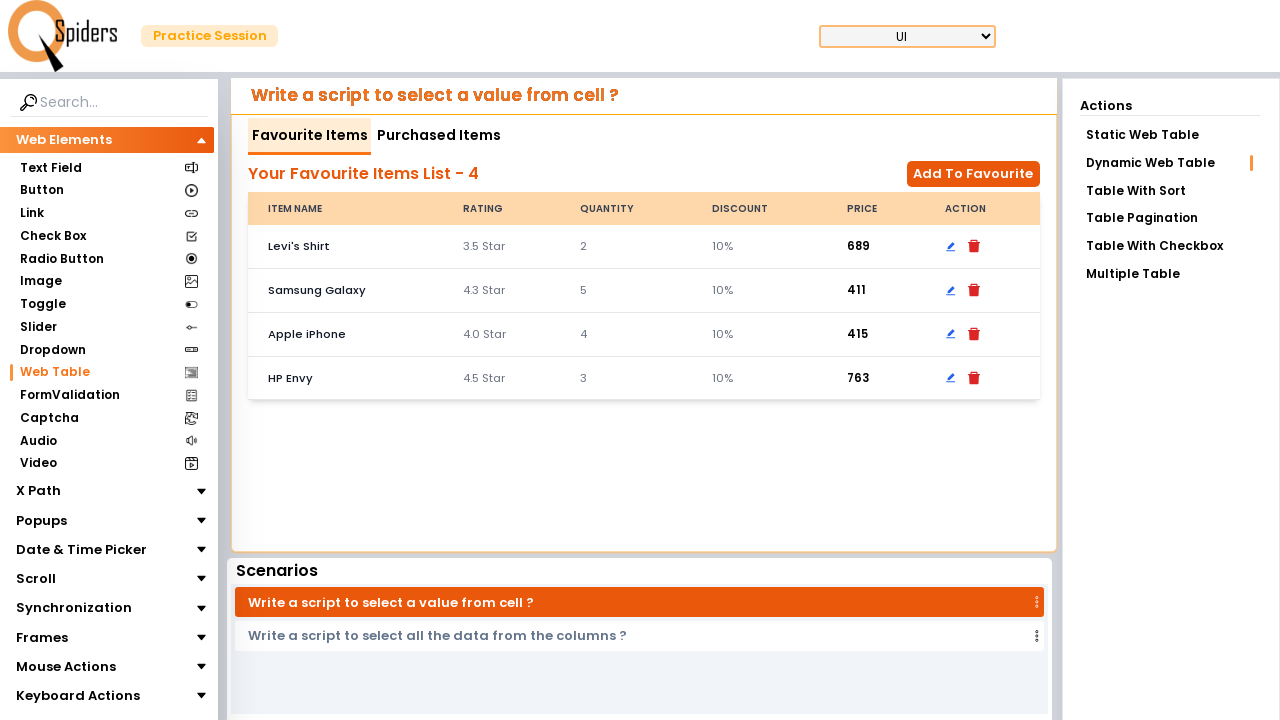

Verified price cell is present for Samsung Galaxy
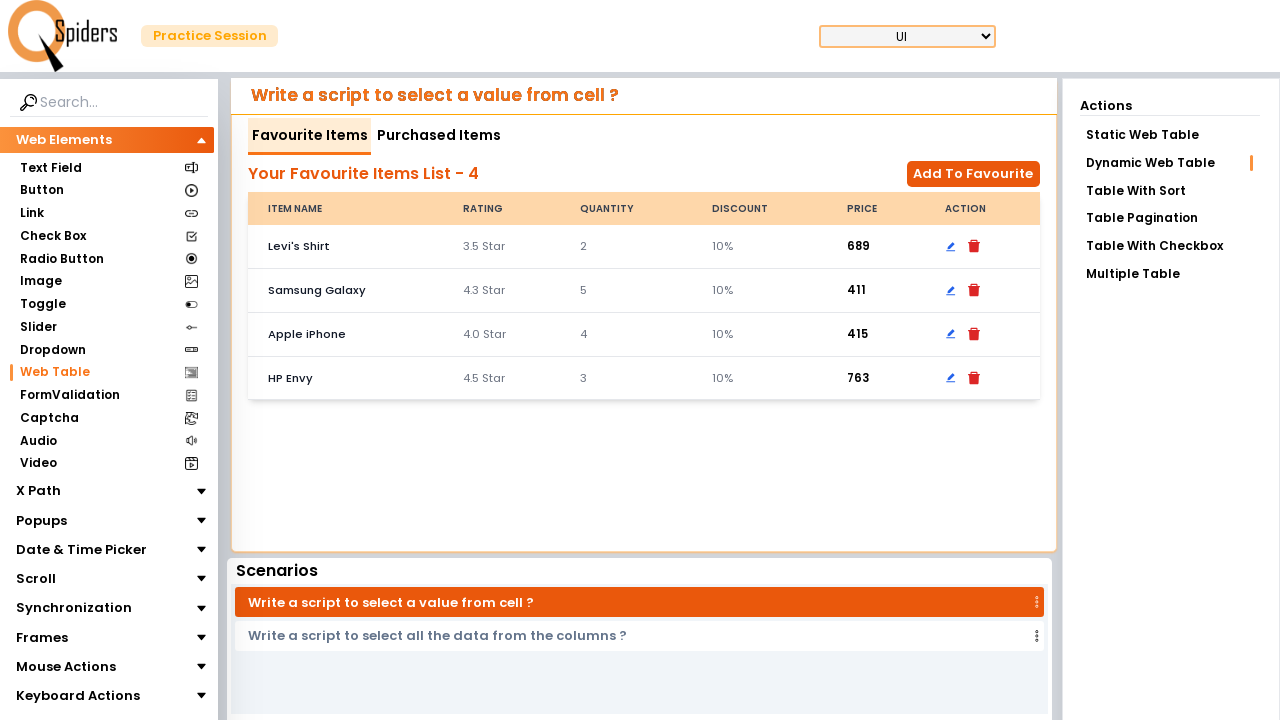

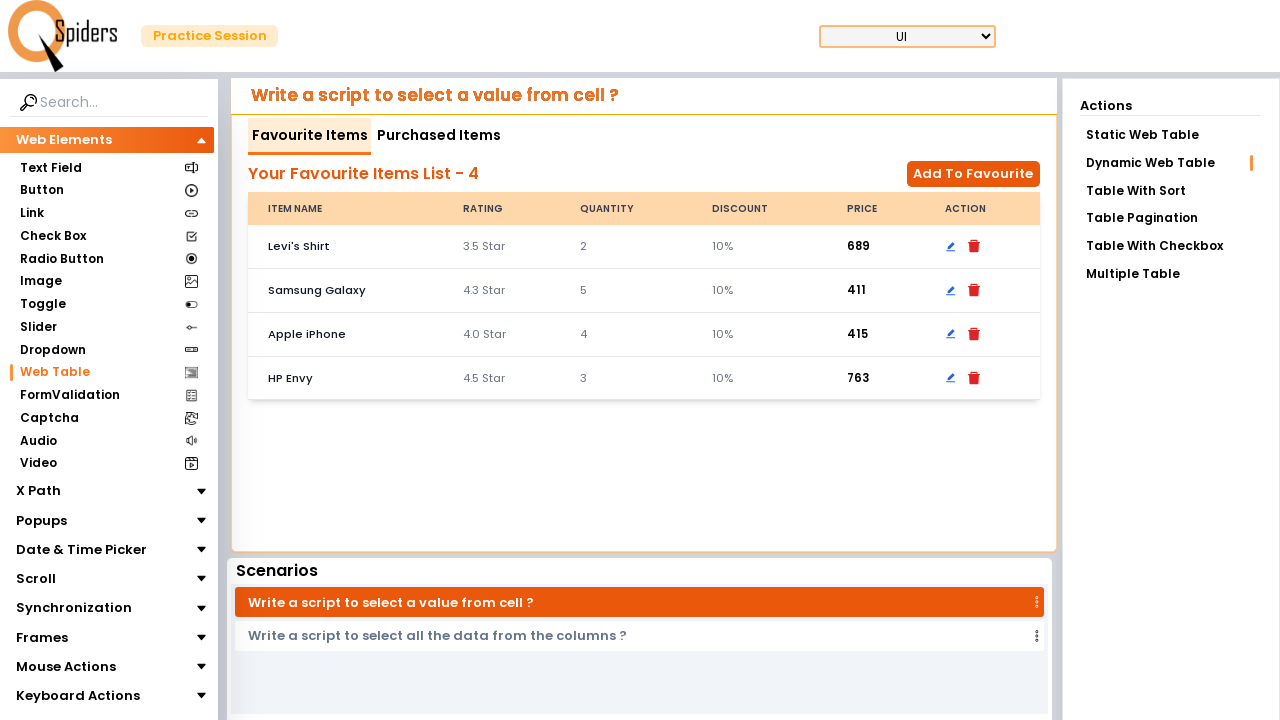